Tests browser back button functionality from booking page returns to flight selection

Starting URL: https://blazedemo.com

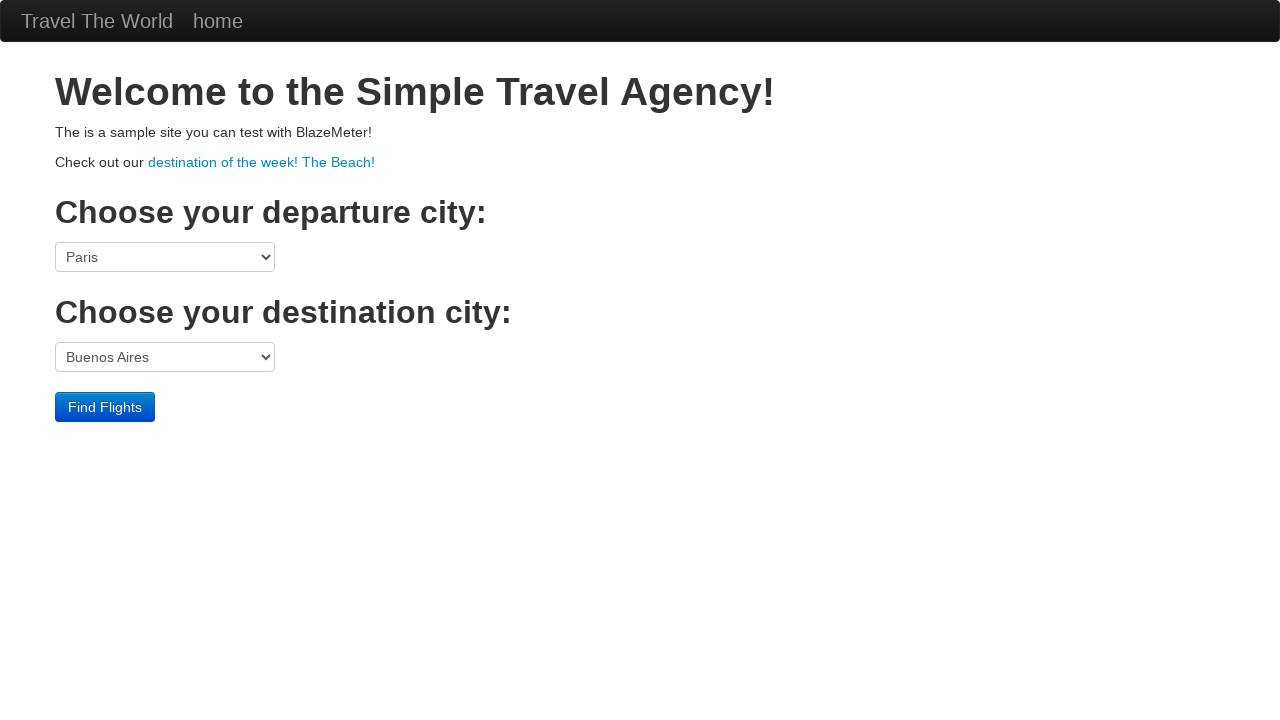

Selected Paris as departure city on select[name='fromPort']
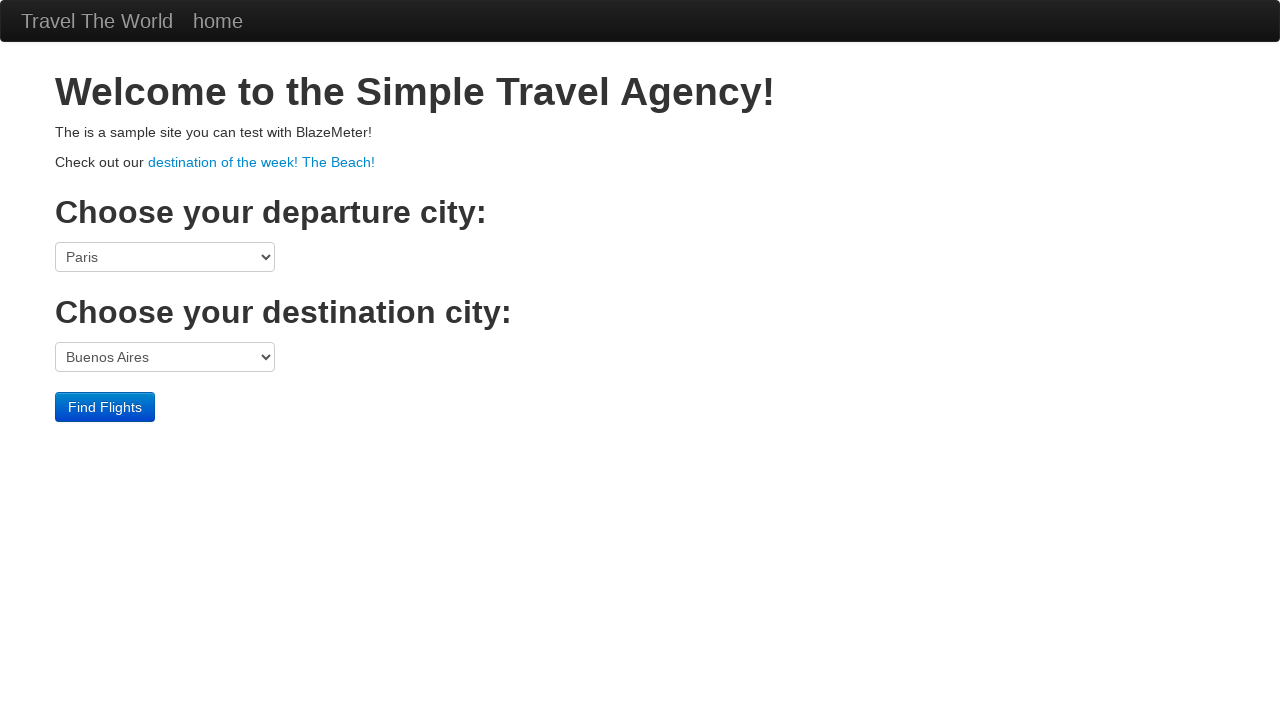

Selected London as destination city on select[name='toPort']
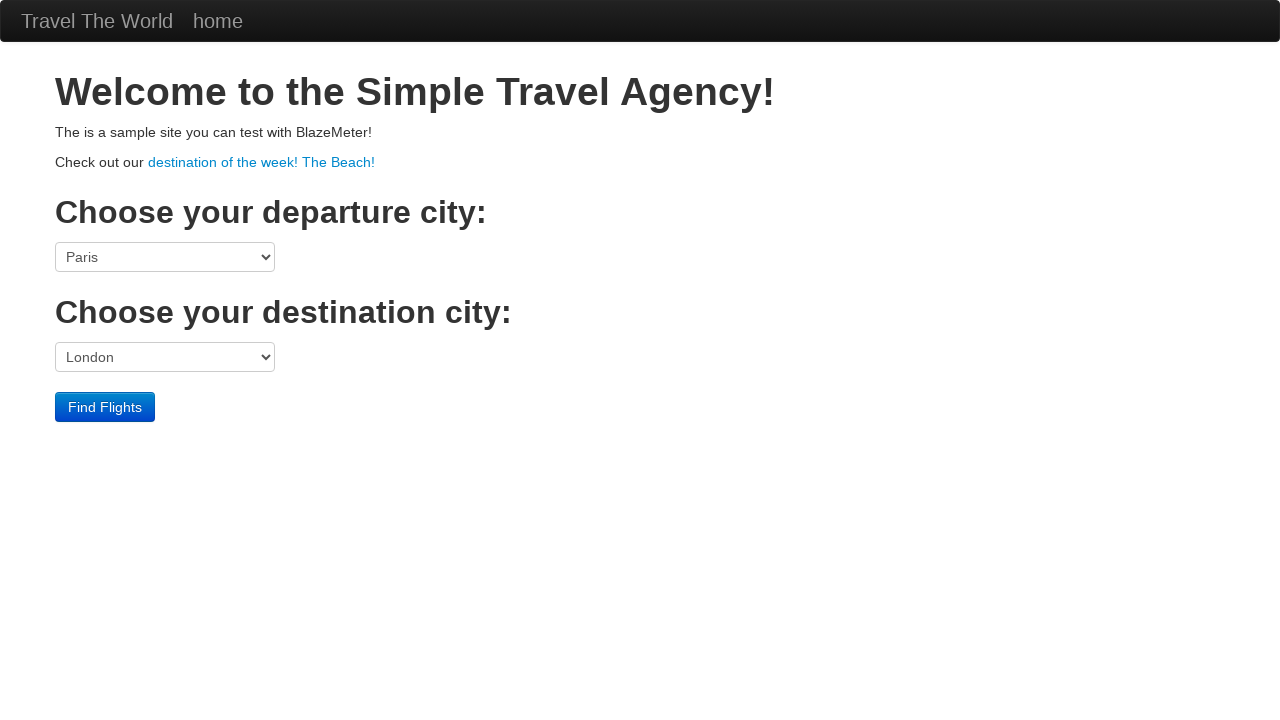

Clicked Find Flights button to proceed to flight selection at (105, 407) on input[type='submit']
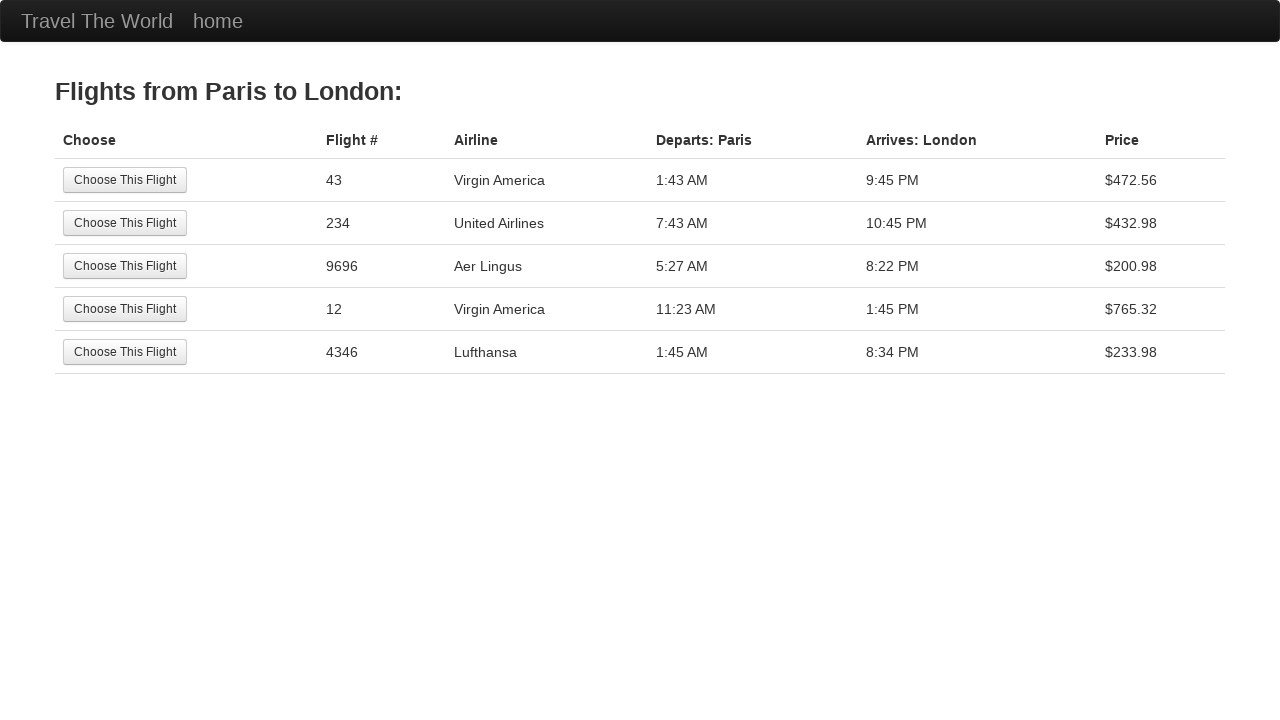

Selected first available flight and navigated to booking page at (125, 180) on input[type='submit']
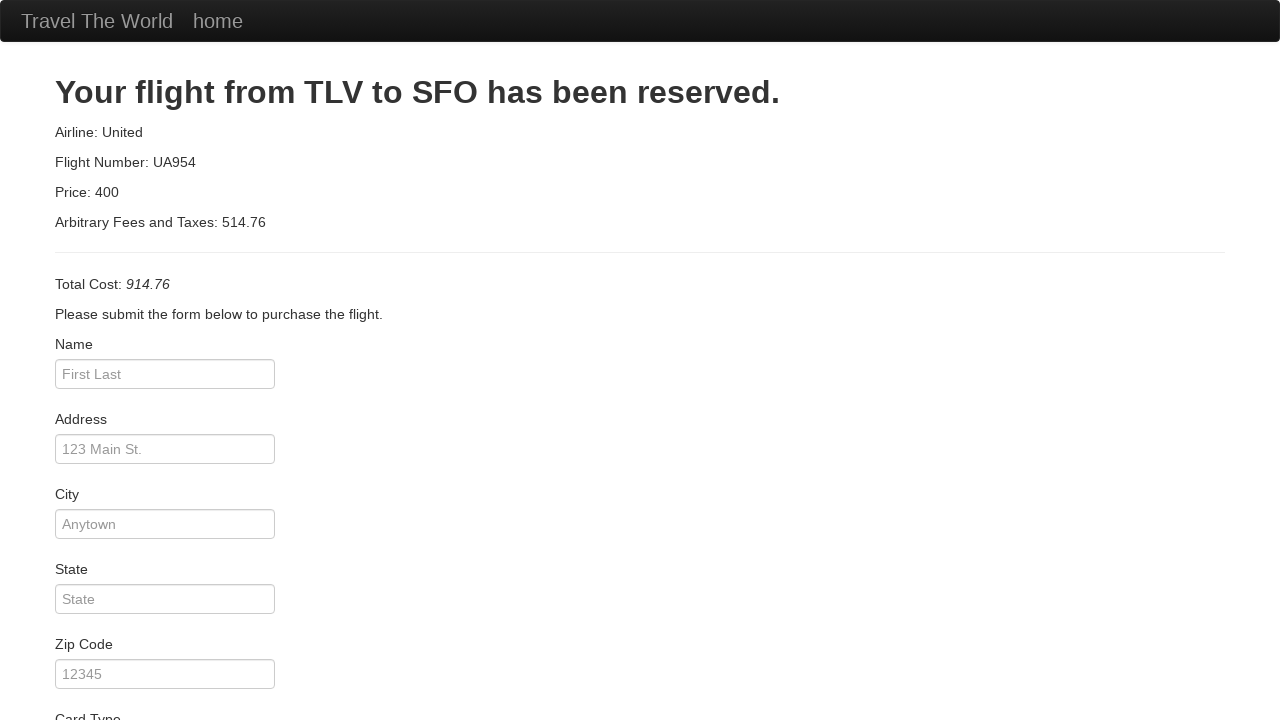

Clicked browser back button from booking page
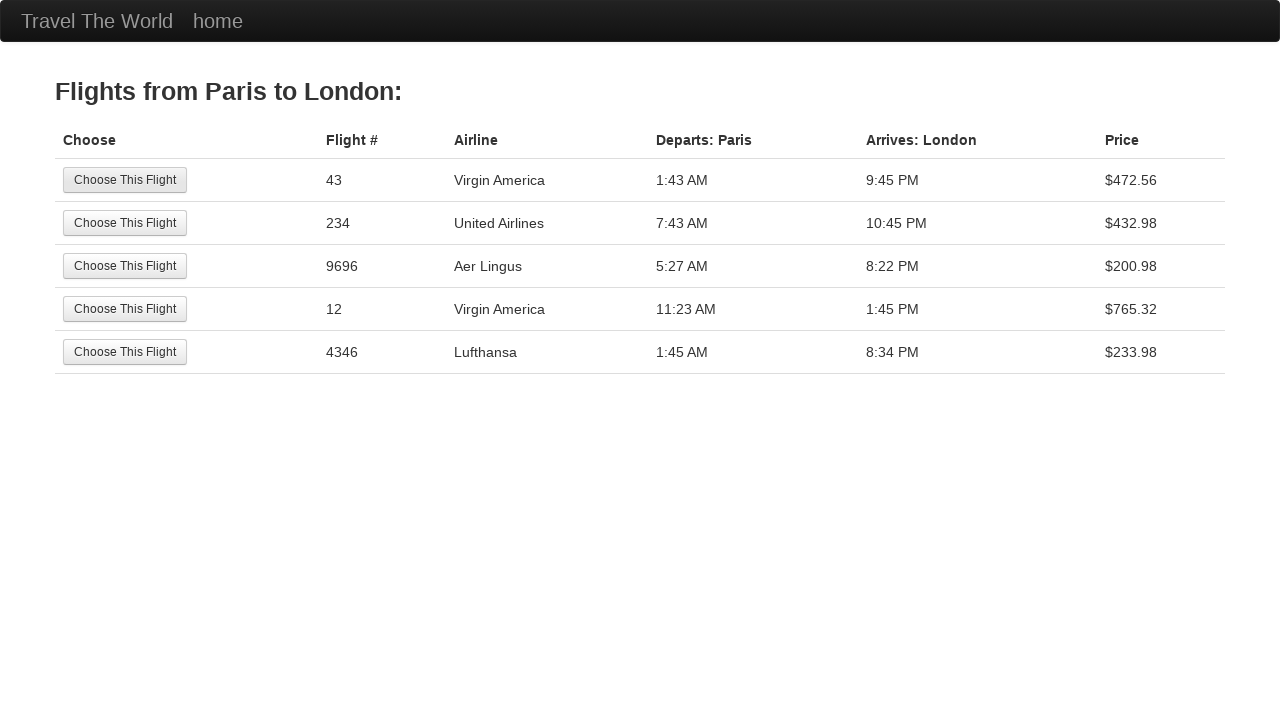

Verified back button returned to flight selection page with 'reserve' in title
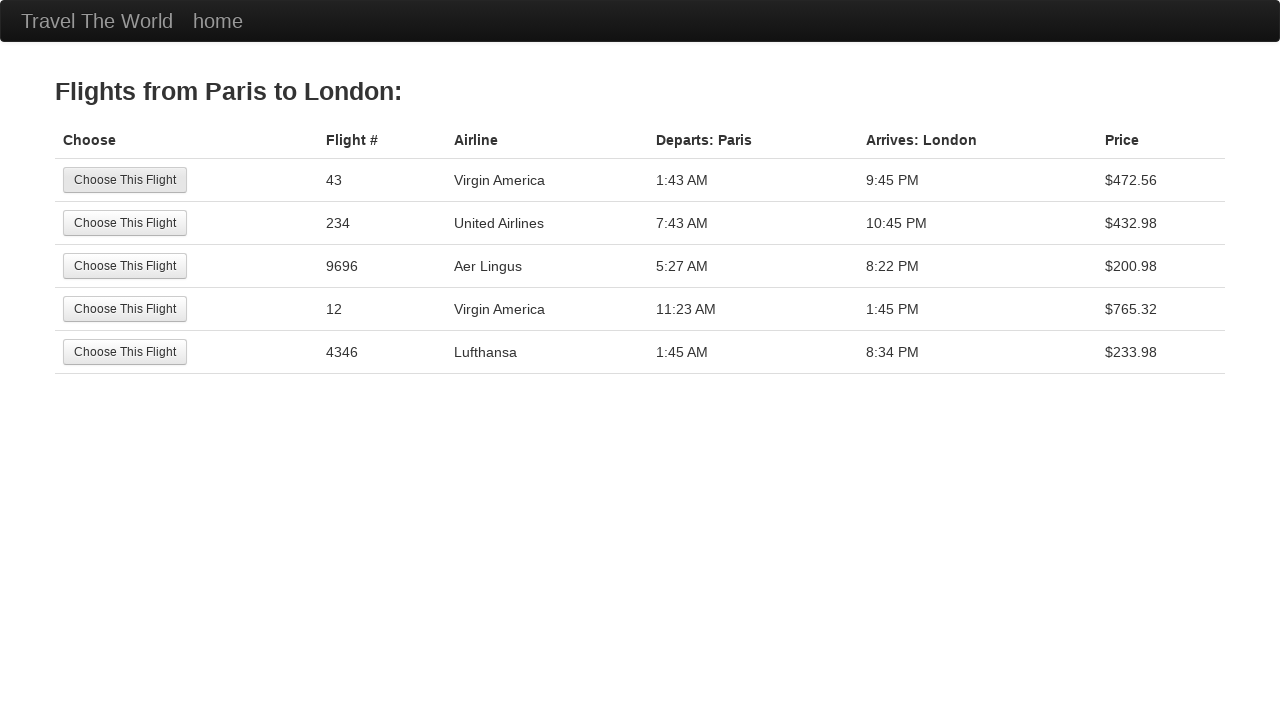

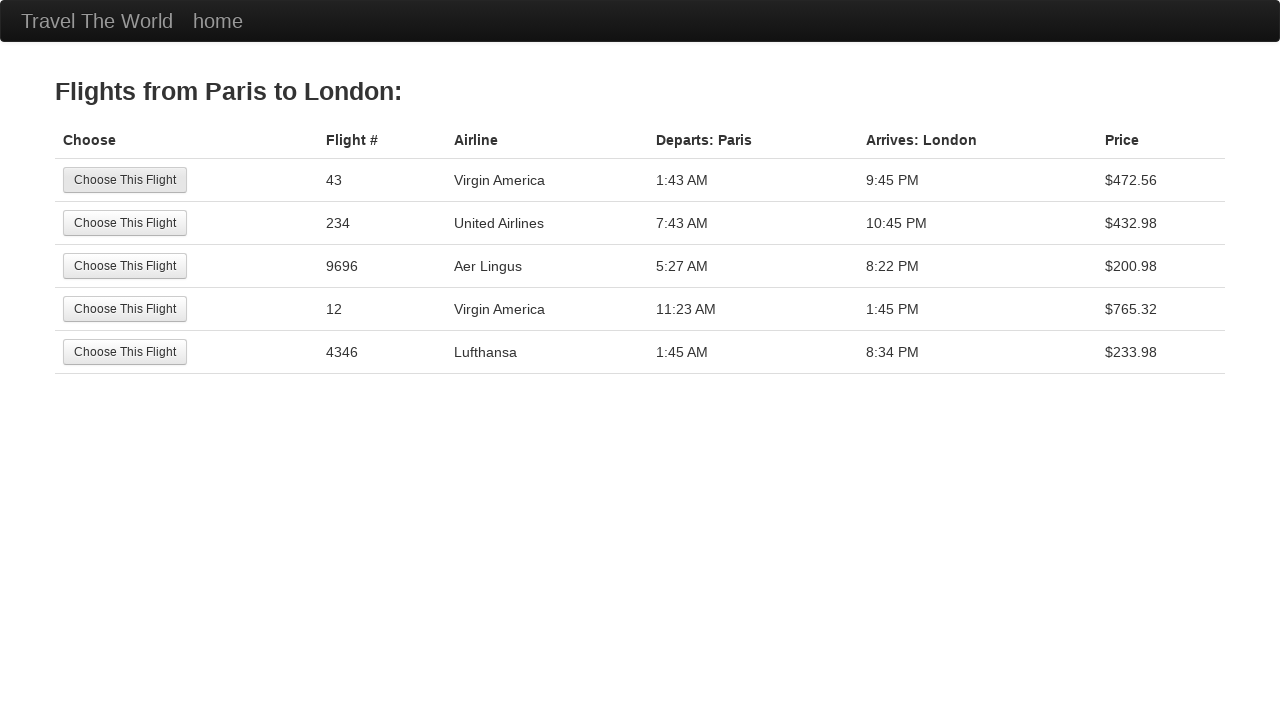